Tests the registration form by checking if the FirstName field is displayed and filling it with a value

Starting URL: https://grotechminds.com/registration/

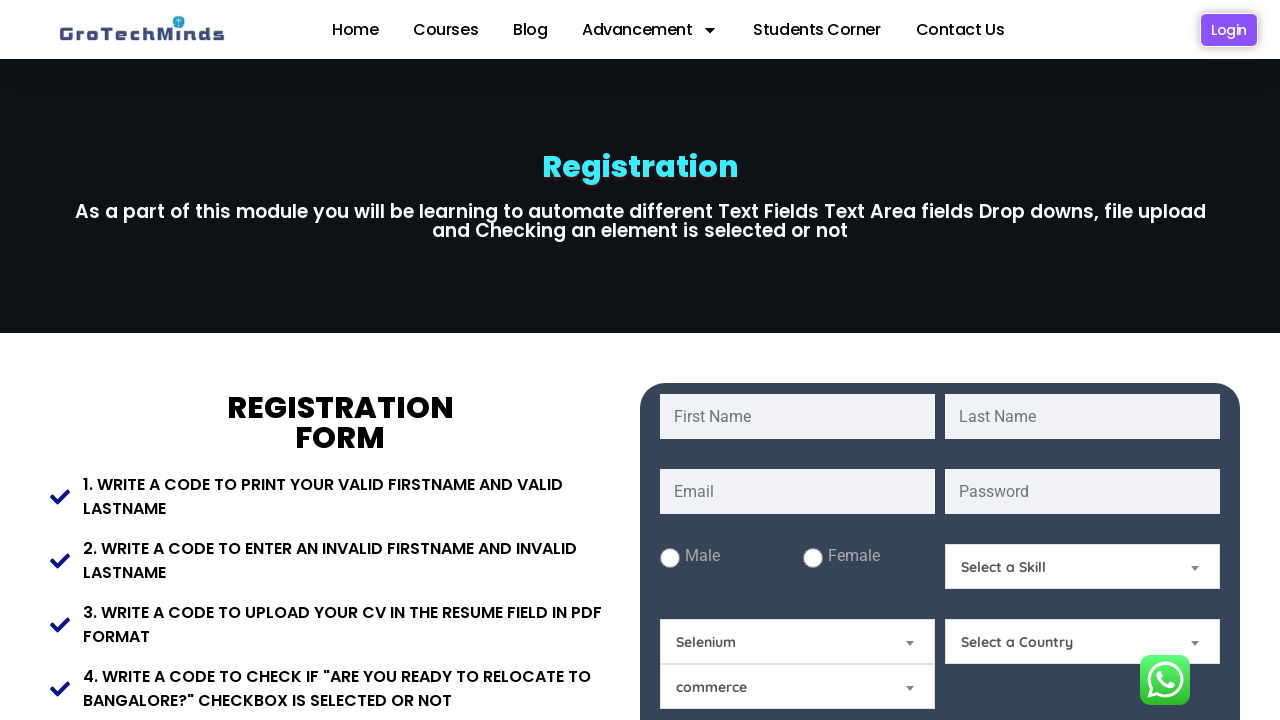

Located FirstName field with id 'fname'
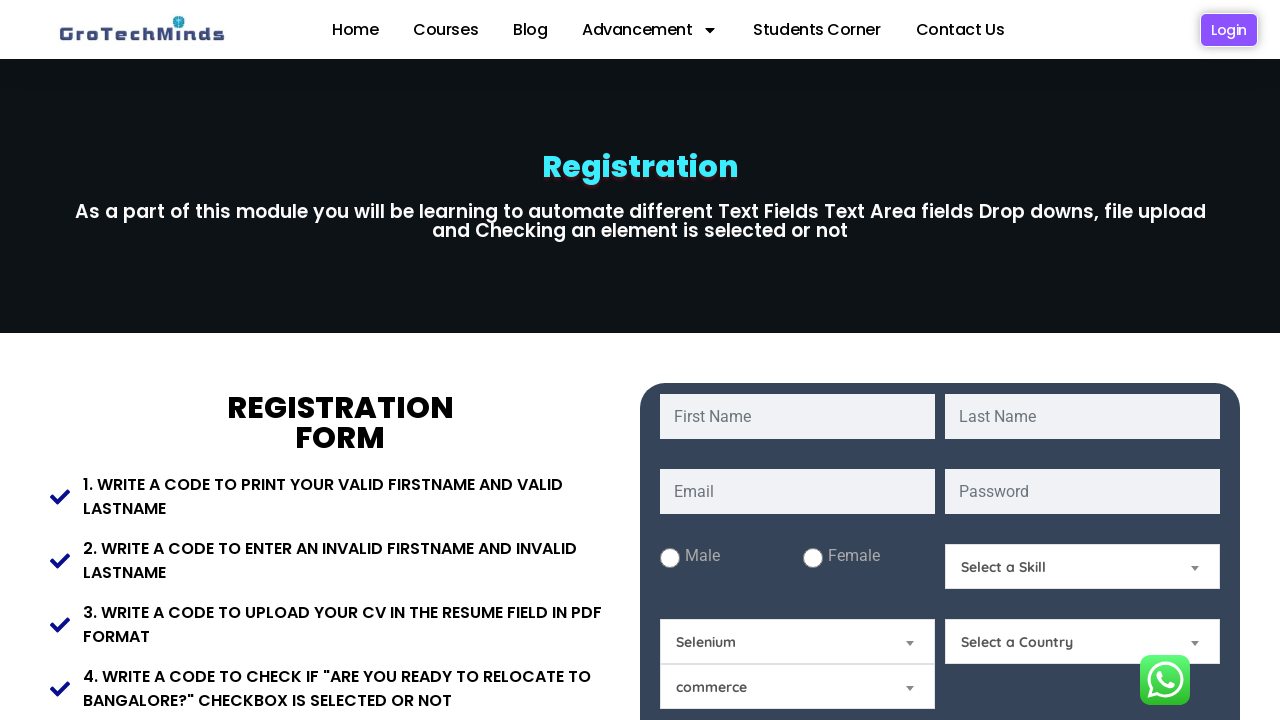

FirstName field is visible and enabled
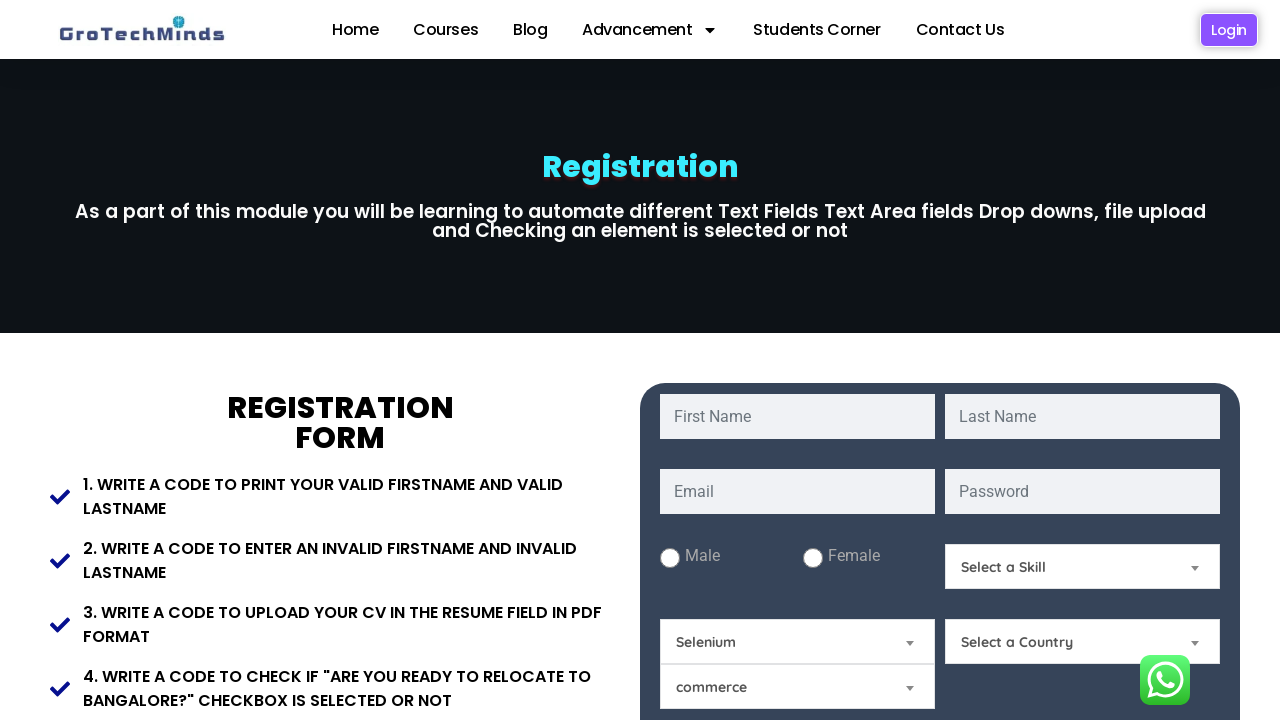

Filled FirstName field with 'India' on xpath=//input[@id='fname']
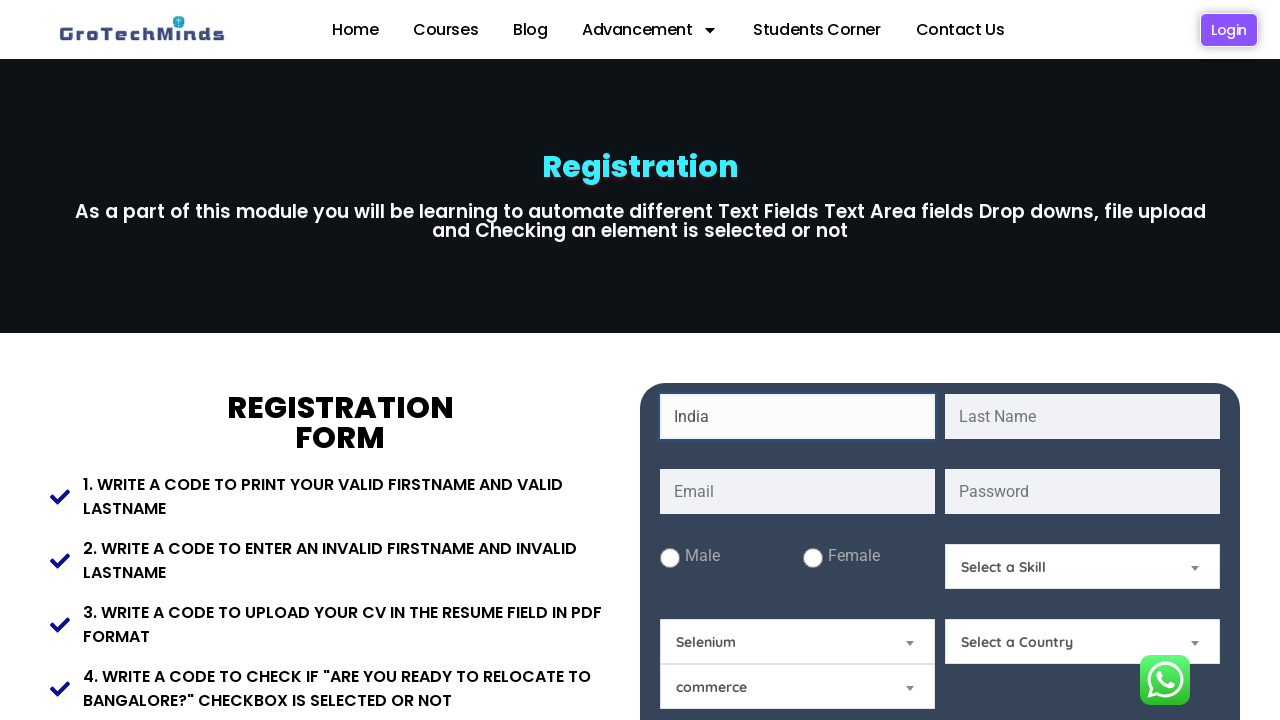

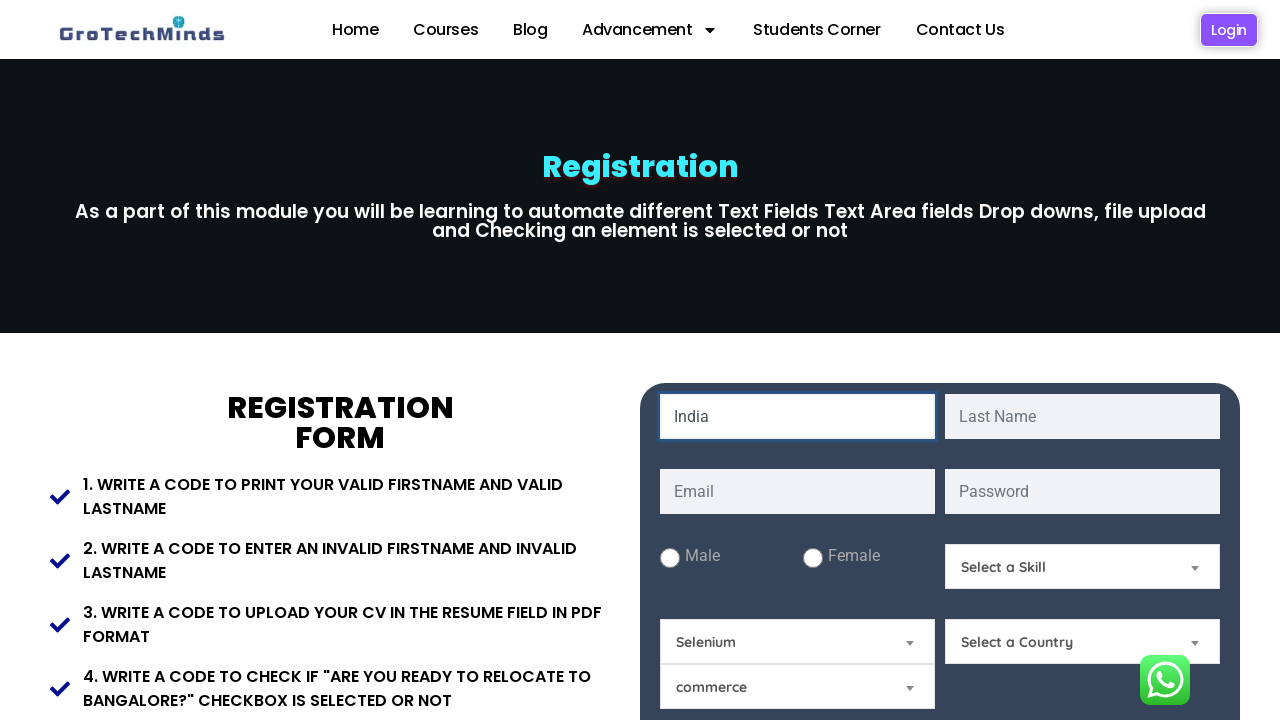